Tests that whitespace is trimmed from edited todo text

Starting URL: https://demo.playwright.dev/todomvc

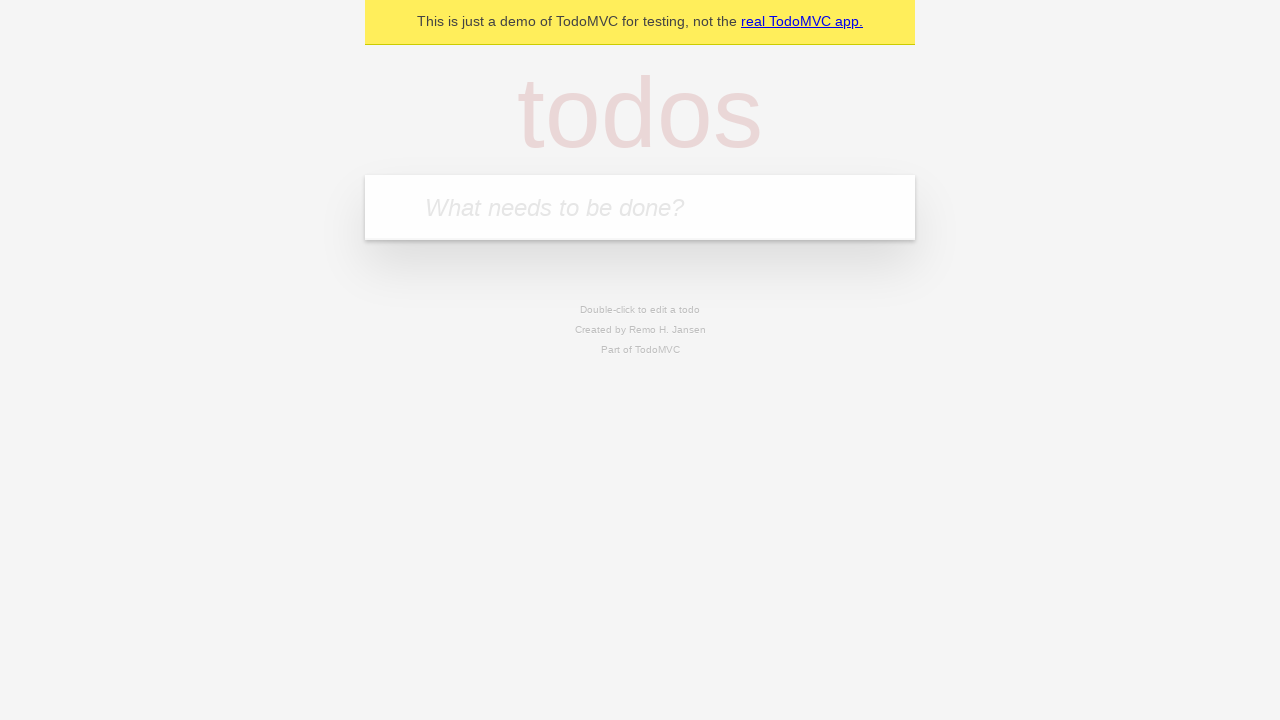

Filled todo input with 'buy some cheese' on internal:attr=[placeholder="What needs to be done?"i]
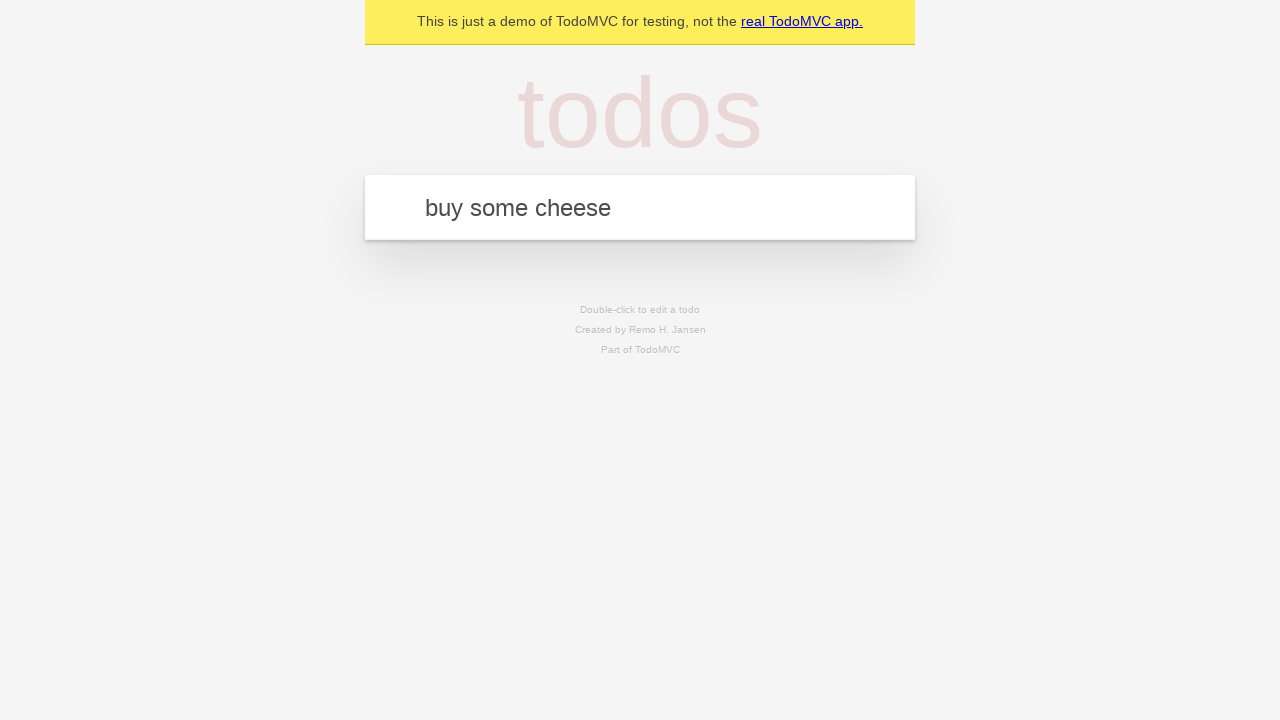

Pressed Enter to create todo 'buy some cheese' on internal:attr=[placeholder="What needs to be done?"i]
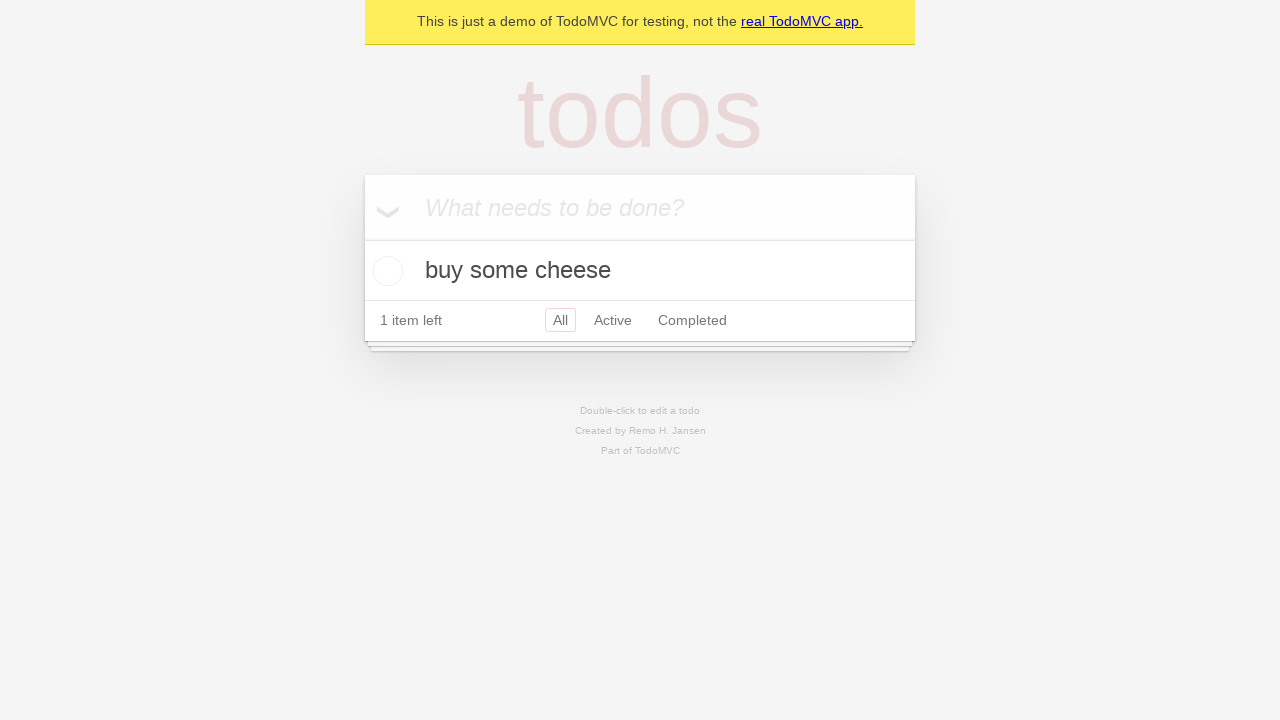

Filled todo input with 'feed the cat' on internal:attr=[placeholder="What needs to be done?"i]
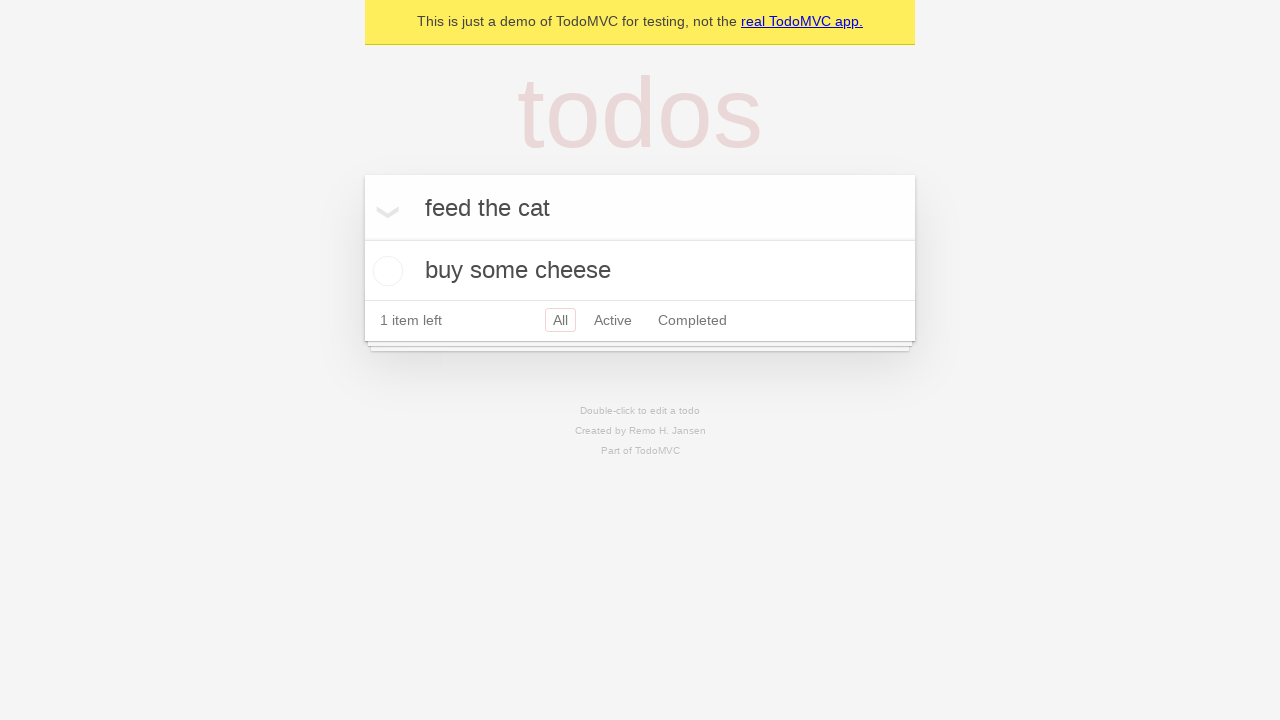

Pressed Enter to create todo 'feed the cat' on internal:attr=[placeholder="What needs to be done?"i]
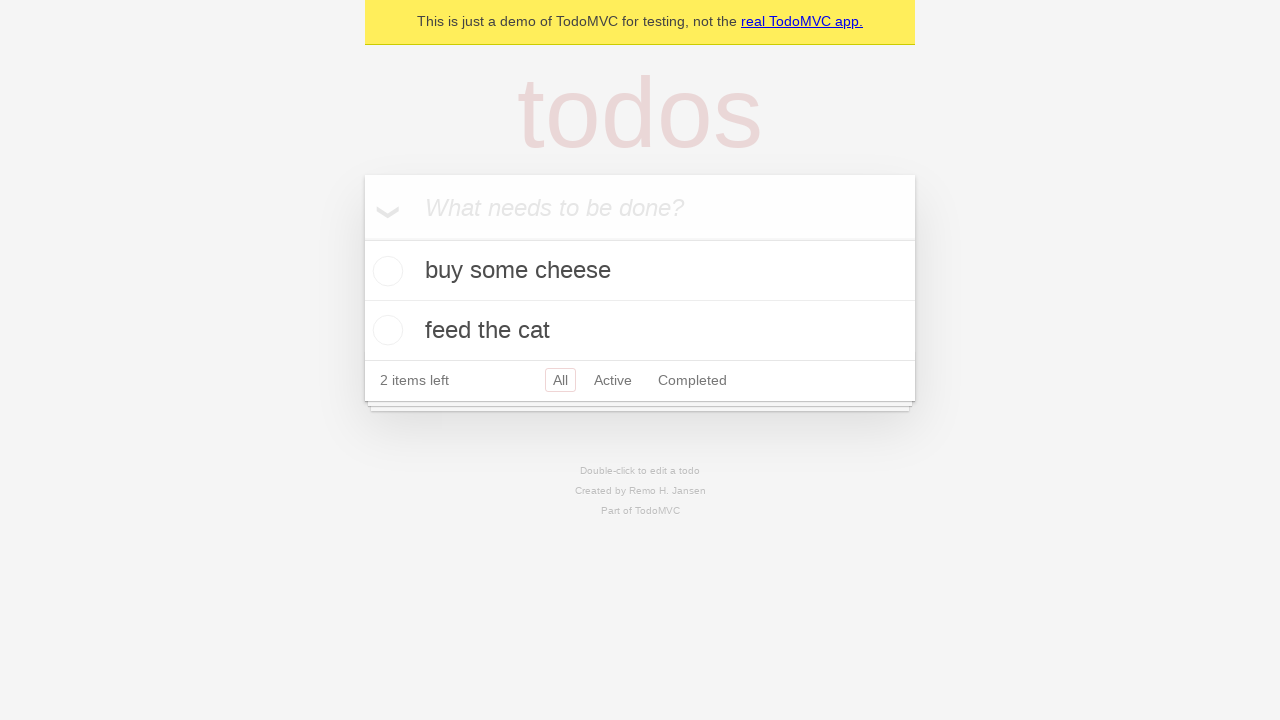

Filled todo input with 'book a doctors appointment' on internal:attr=[placeholder="What needs to be done?"i]
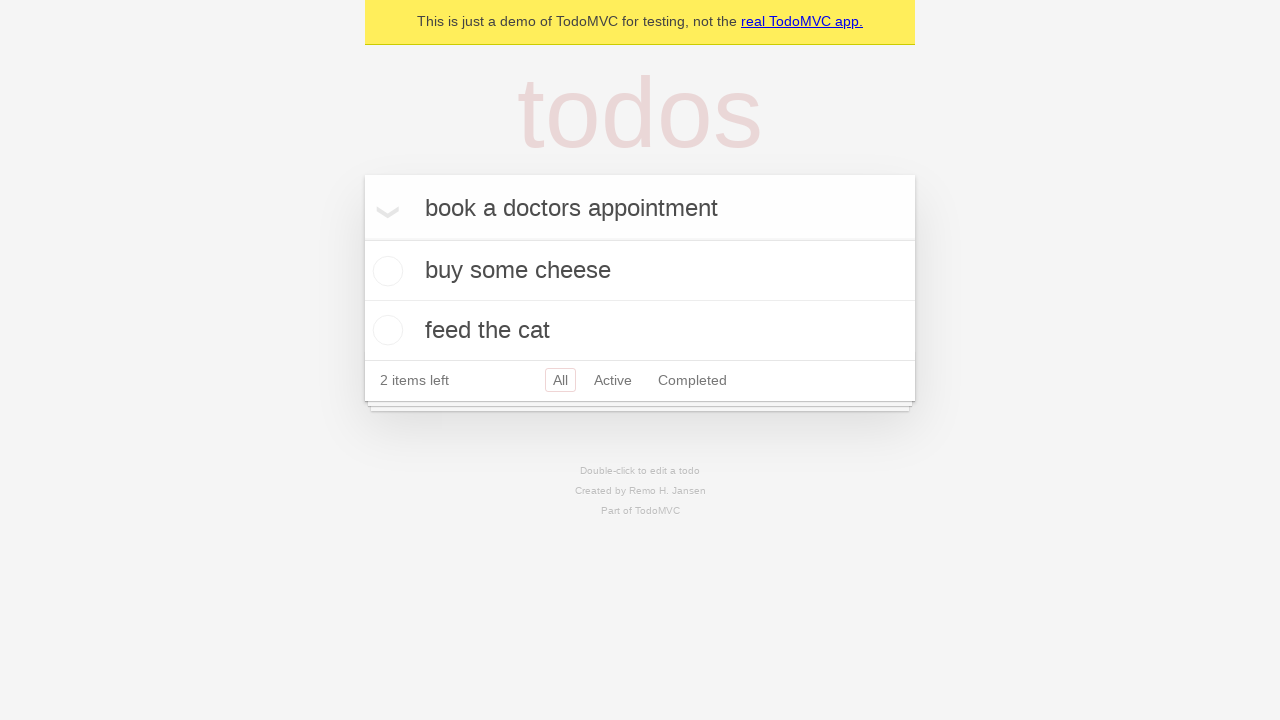

Pressed Enter to create todo 'book a doctors appointment' on internal:attr=[placeholder="What needs to be done?"i]
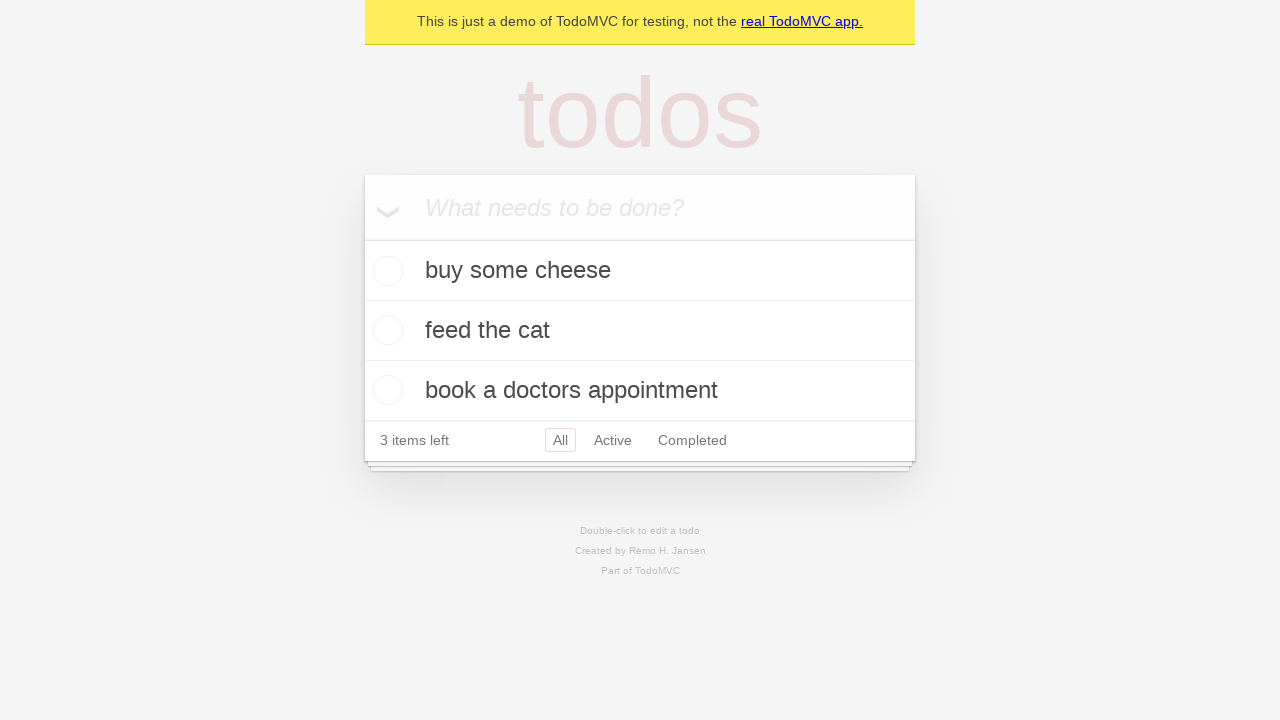

Waited for all 3 todo items to load
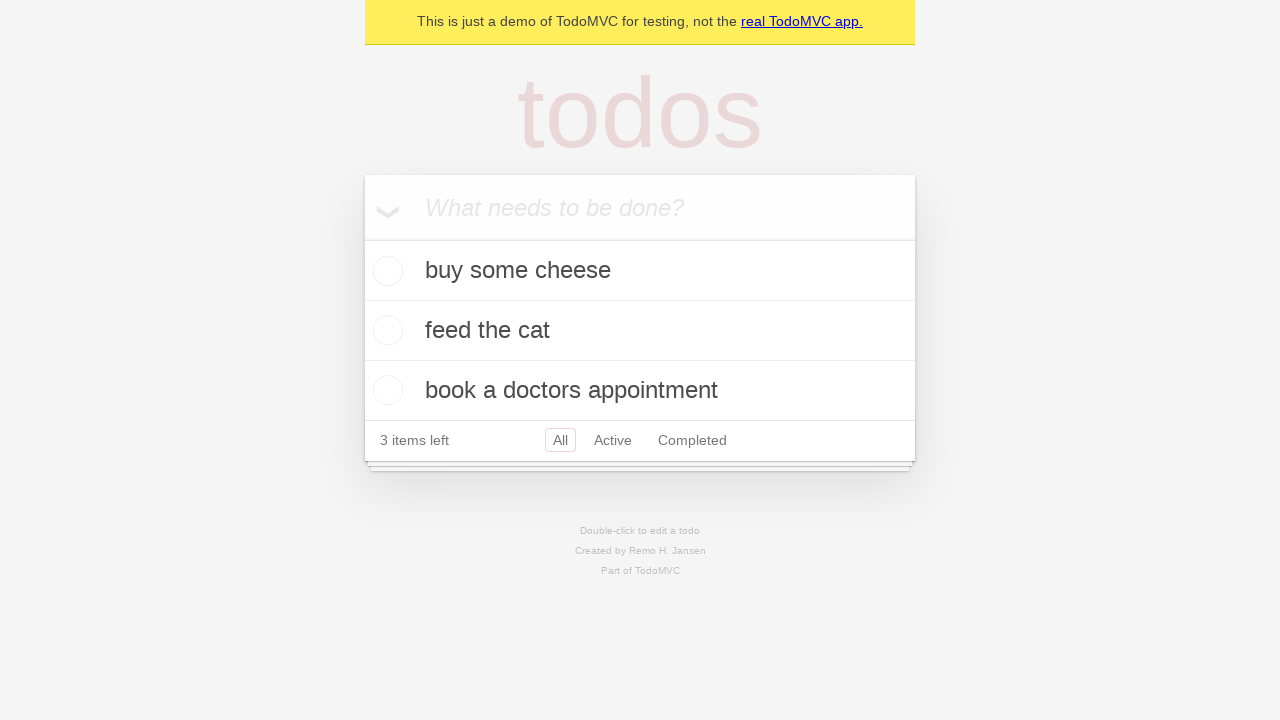

Double-clicked second todo item to enter edit mode at (640, 331) on internal:testid=[data-testid="todo-item"s] >> nth=1
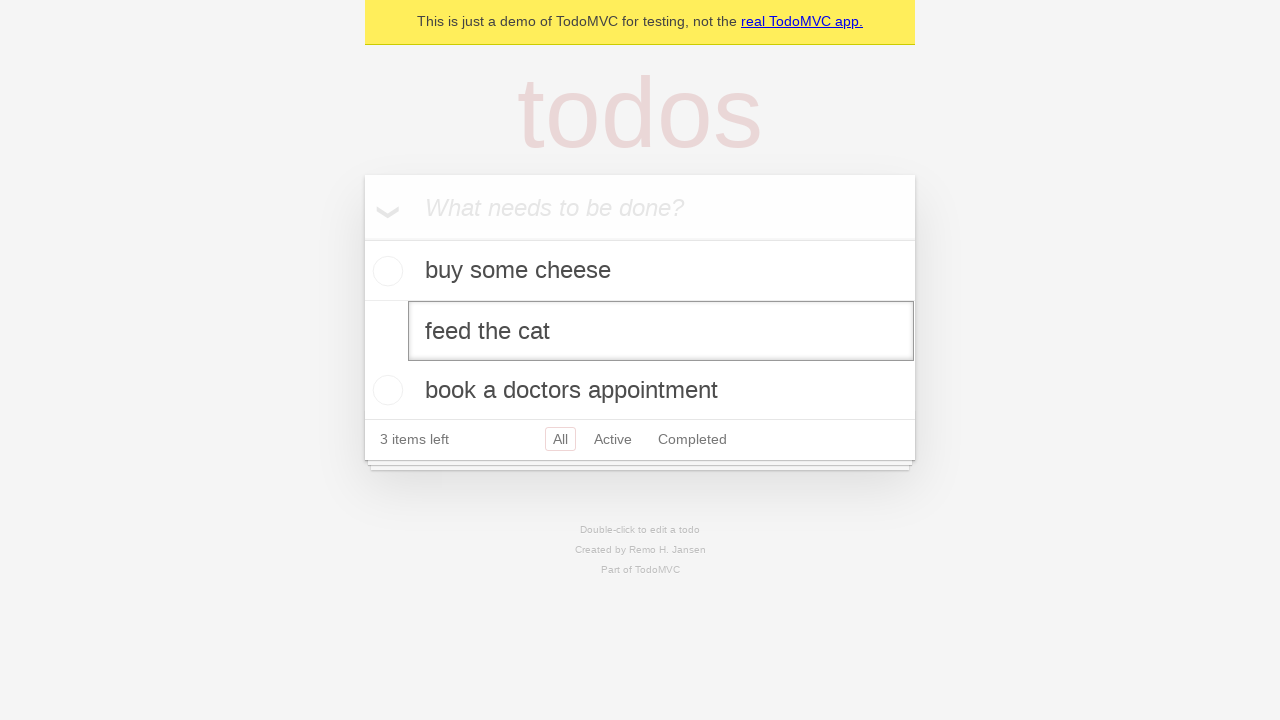

Filled edit input with whitespace-padded text '    buy some sausages    ' on internal:testid=[data-testid="todo-item"s] >> nth=1 >> internal:role=textbox[nam
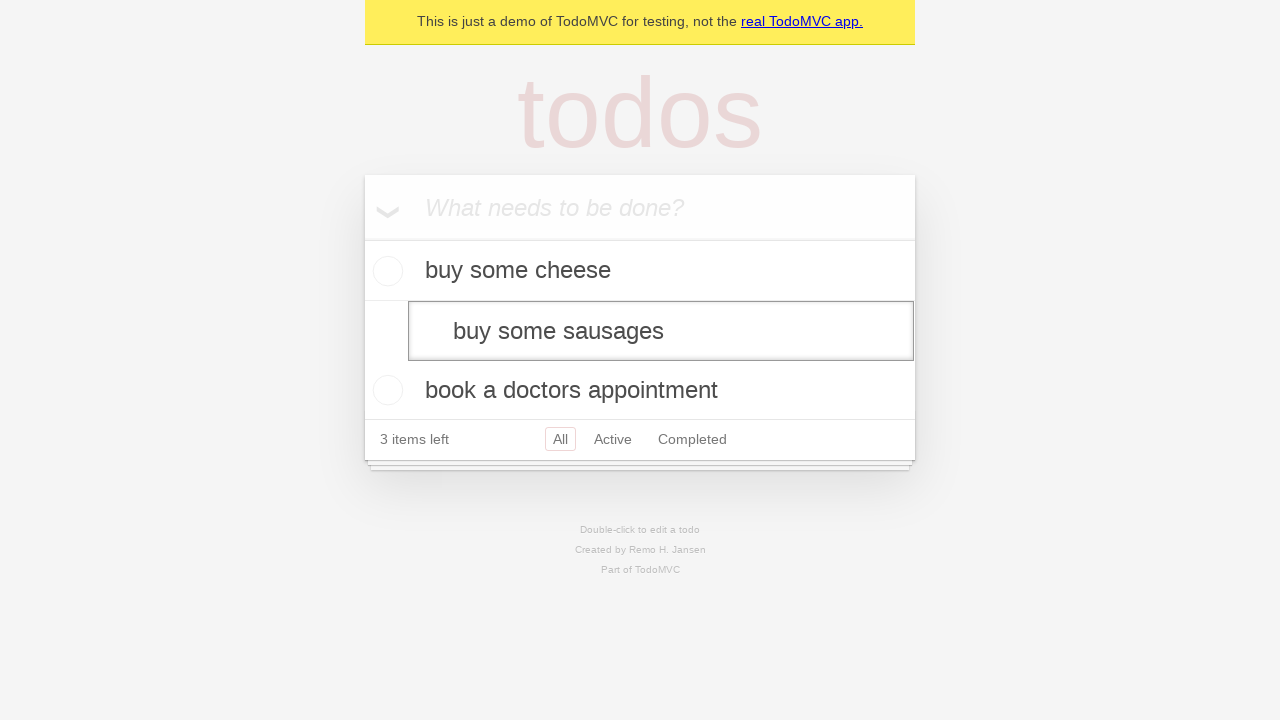

Pressed Enter to confirm edit and verify whitespace is trimmed on internal:testid=[data-testid="todo-item"s] >> nth=1 >> internal:role=textbox[nam
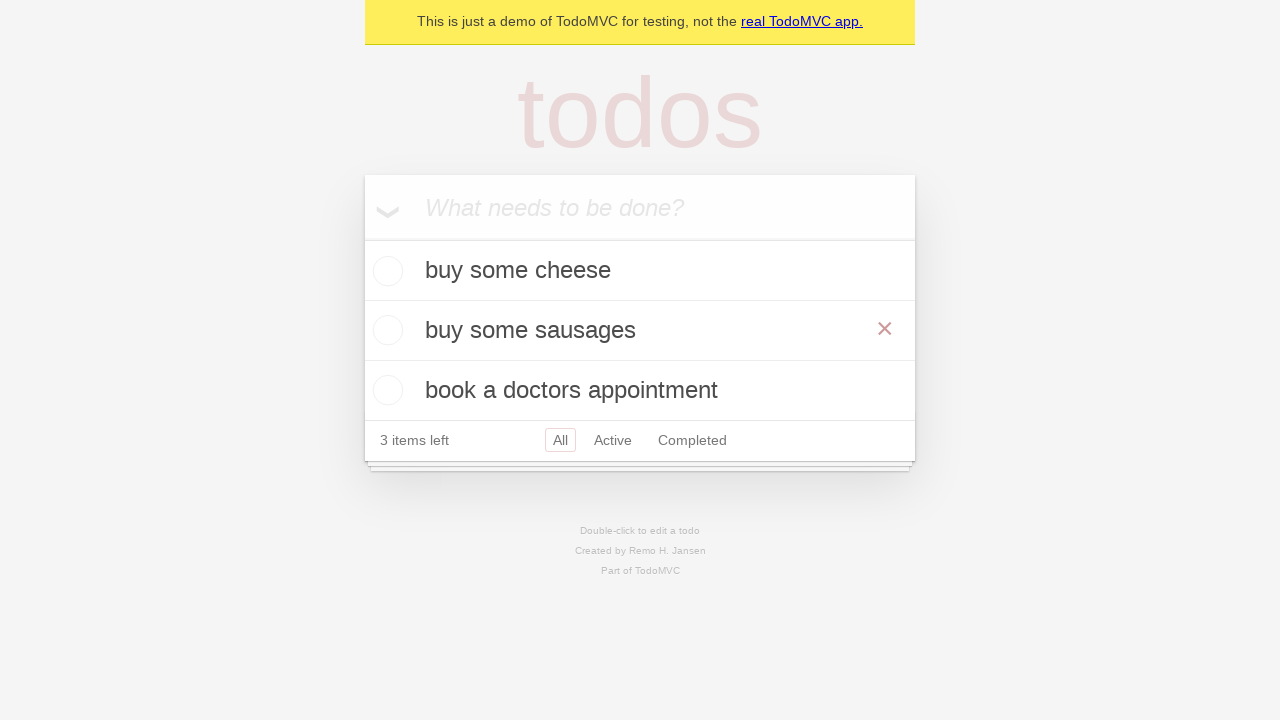

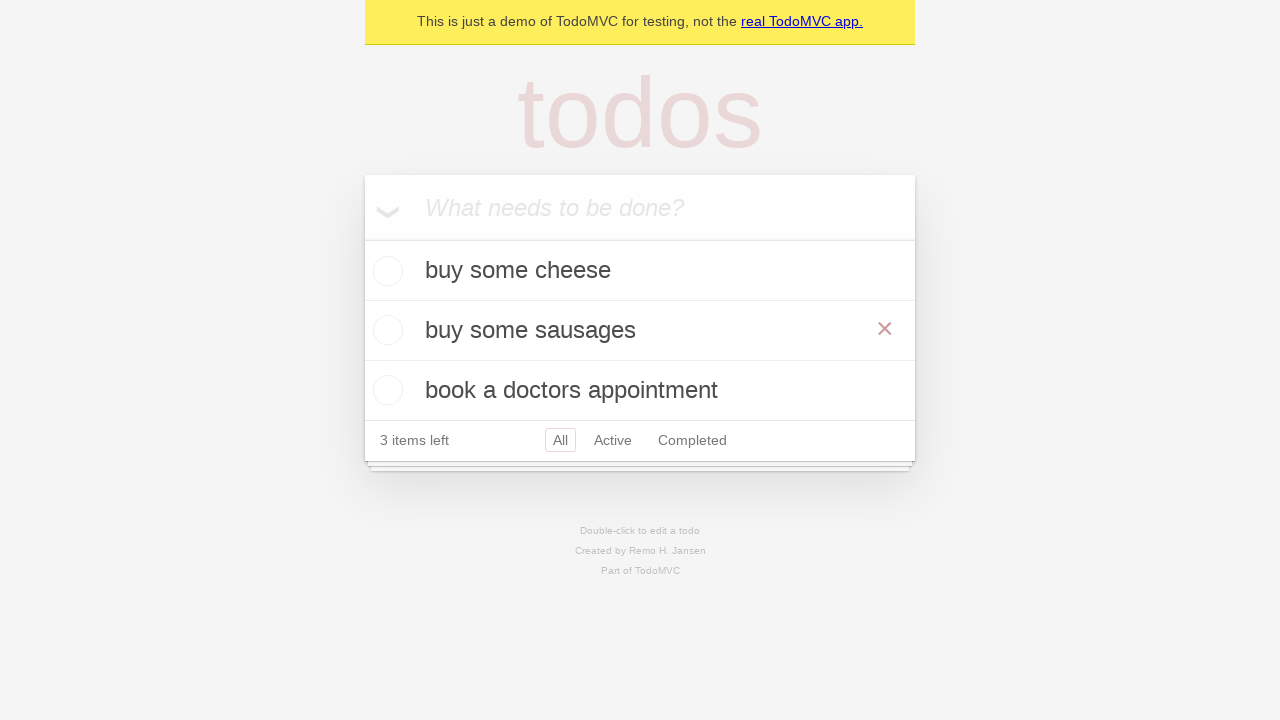